Solves a math captcha by reading a value, calculating a mathematical expression, filling the answer, selecting checkboxes and radio buttons, then submitting the form

Starting URL: http://suninjuly.github.io/math.html

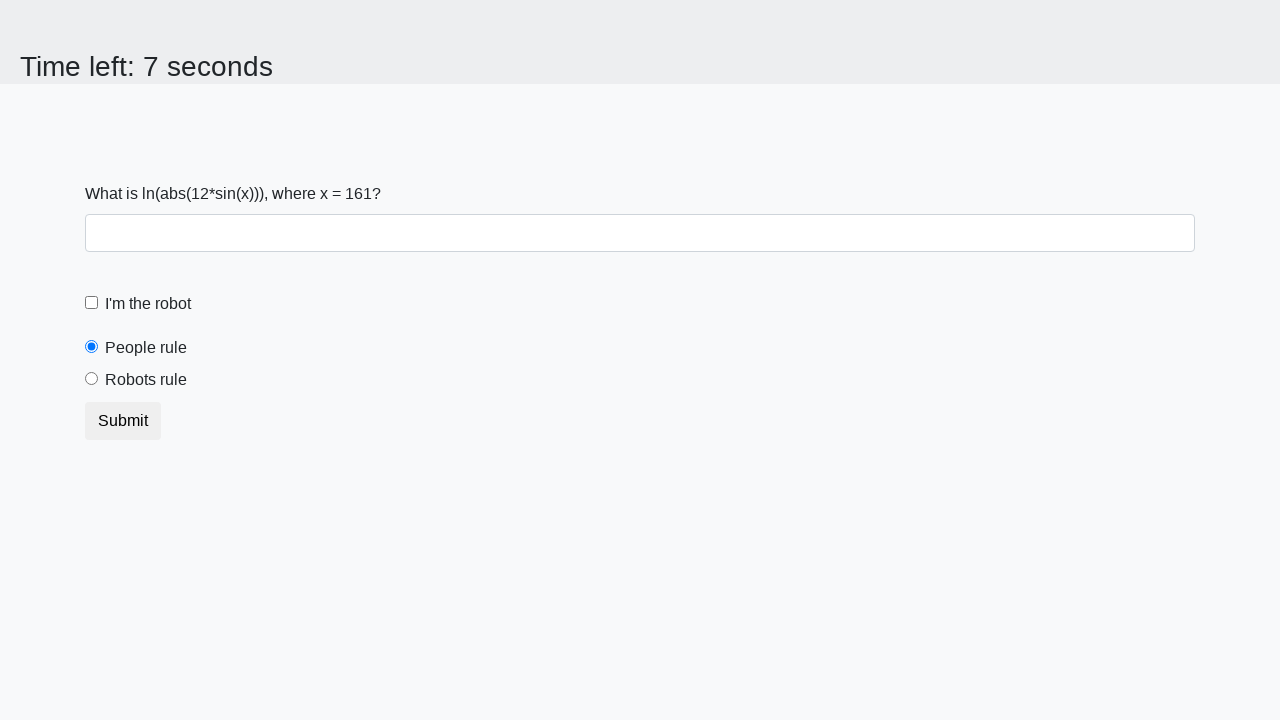

Located the input value element
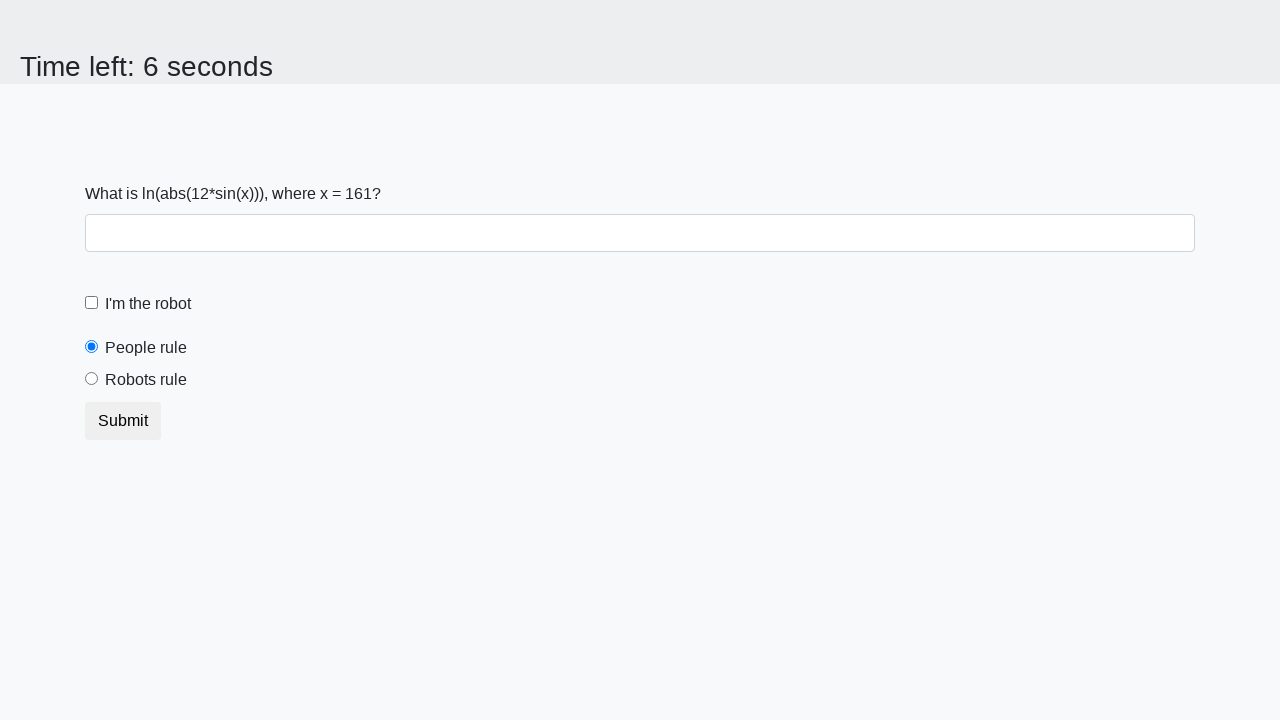

Read the value from the input element
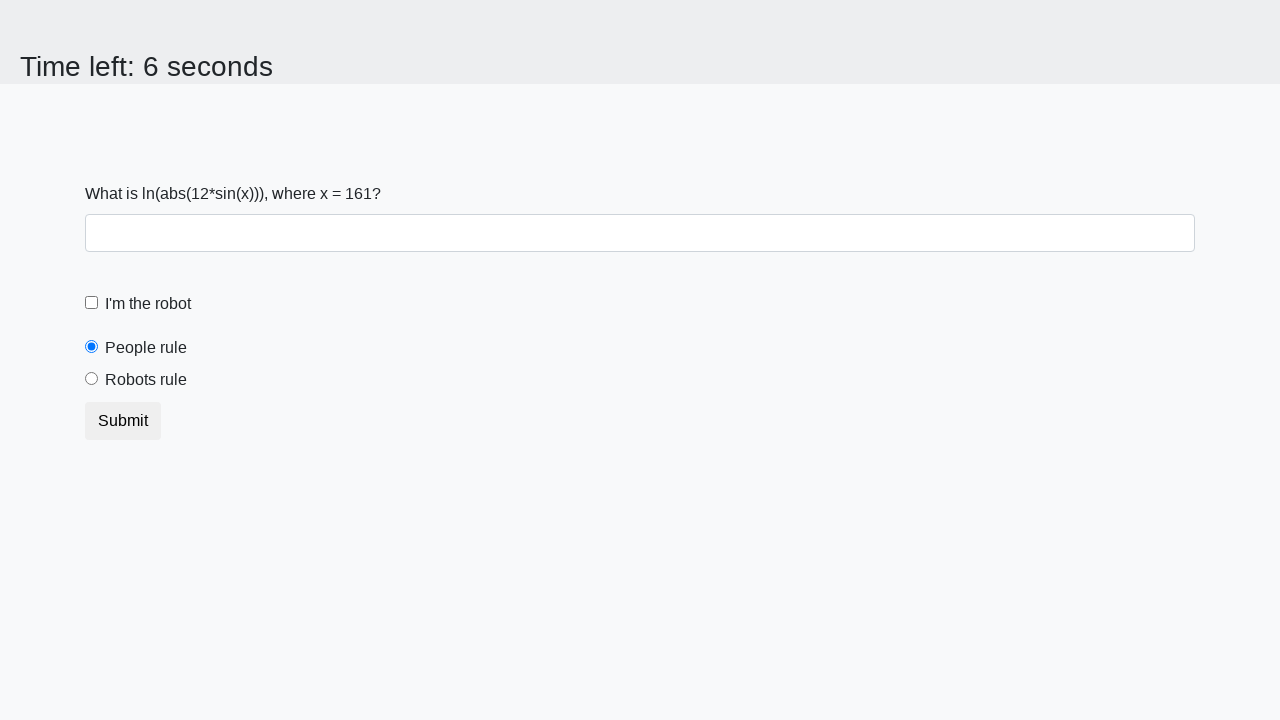

Calculated the mathematical expression result: 2.1316654973155837
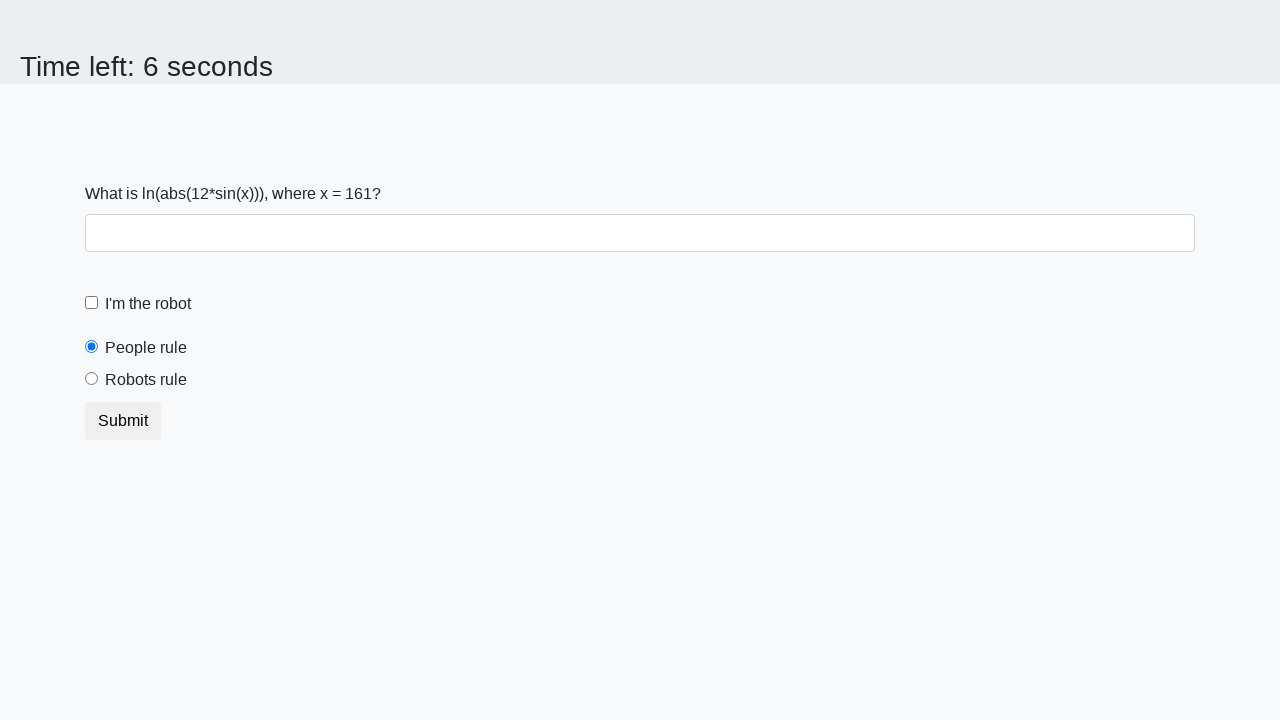

Filled the answer field with the calculated result on #answer
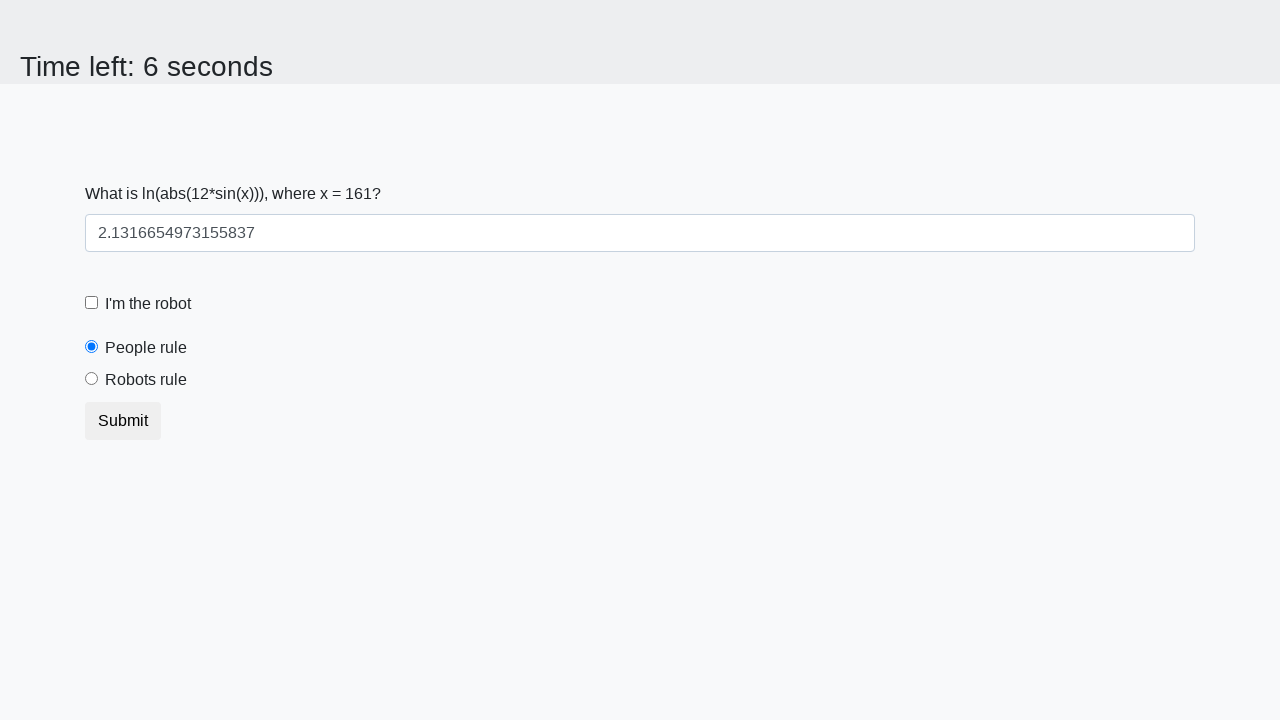

Clicked the robot checkbox at (148, 304) on [for='robotCheckbox']
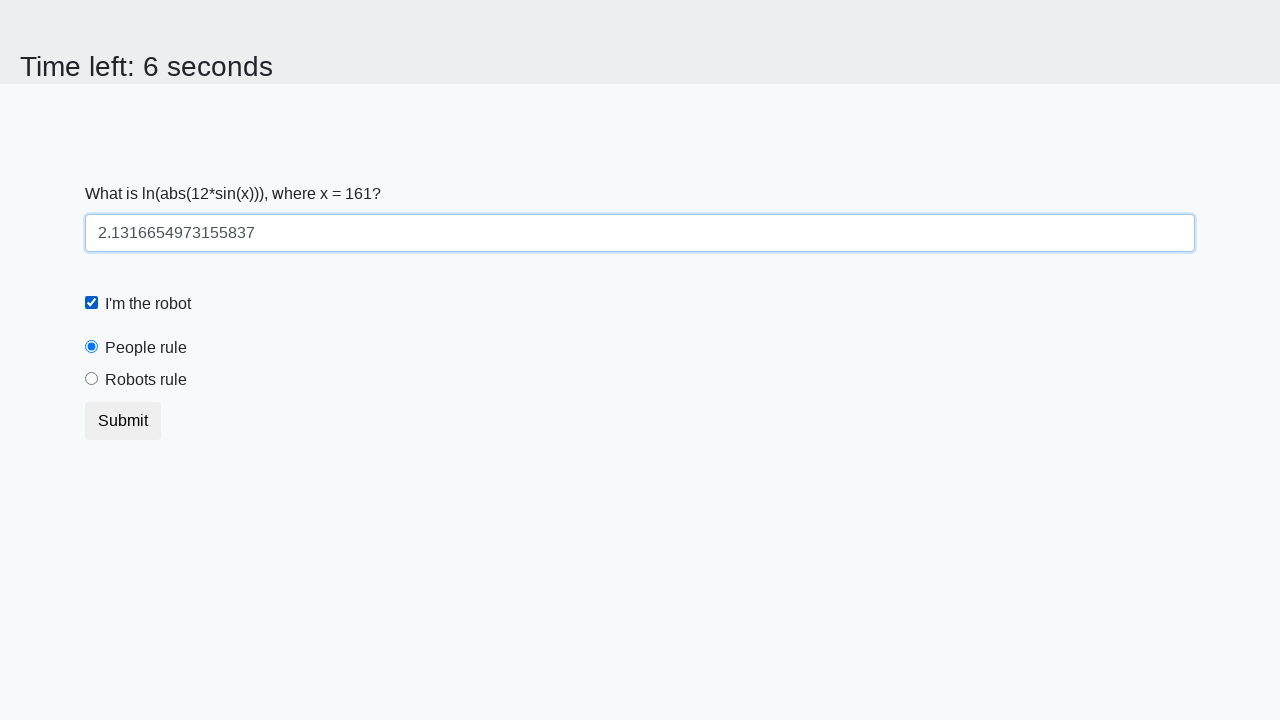

Clicked the robots rule radio button at (146, 380) on [for='robotsRule']
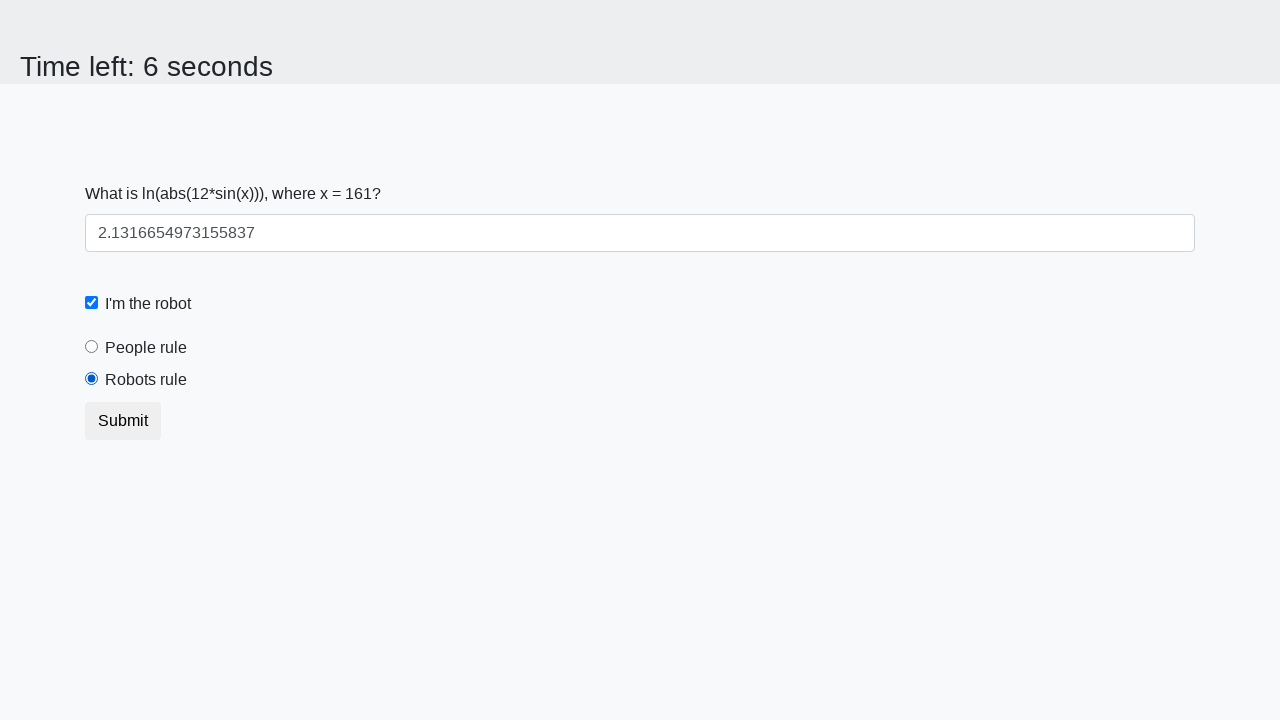

Clicked the submit button to submit the form at (123, 421) on button.btn
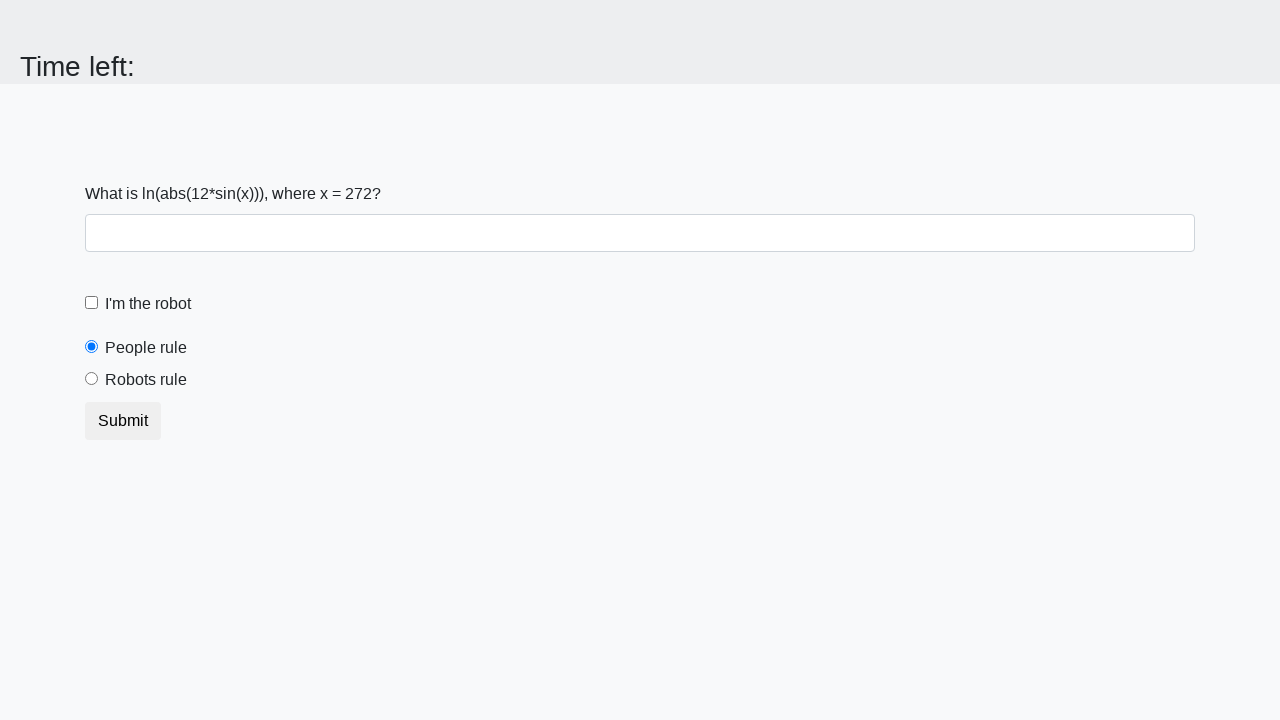

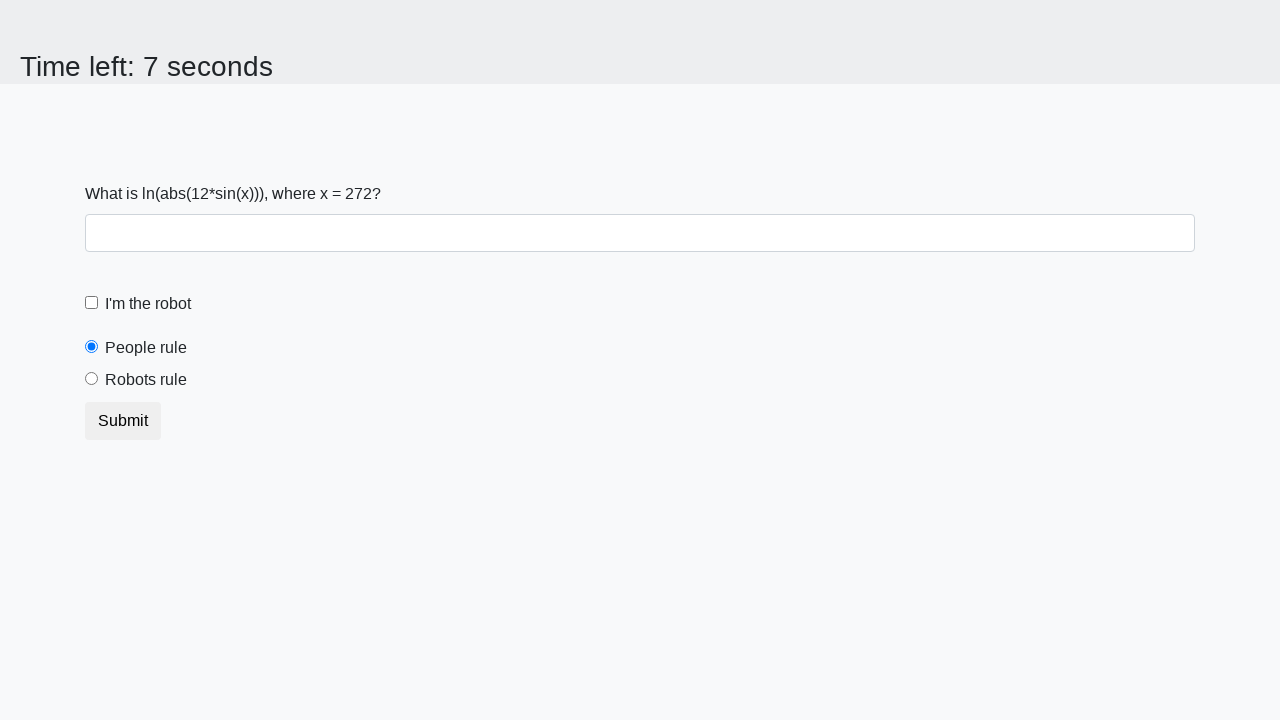